Navigates to the broken links/images demo page and verifies that image and link elements are present on the page

Starting URL: https://demoqa.com/broken

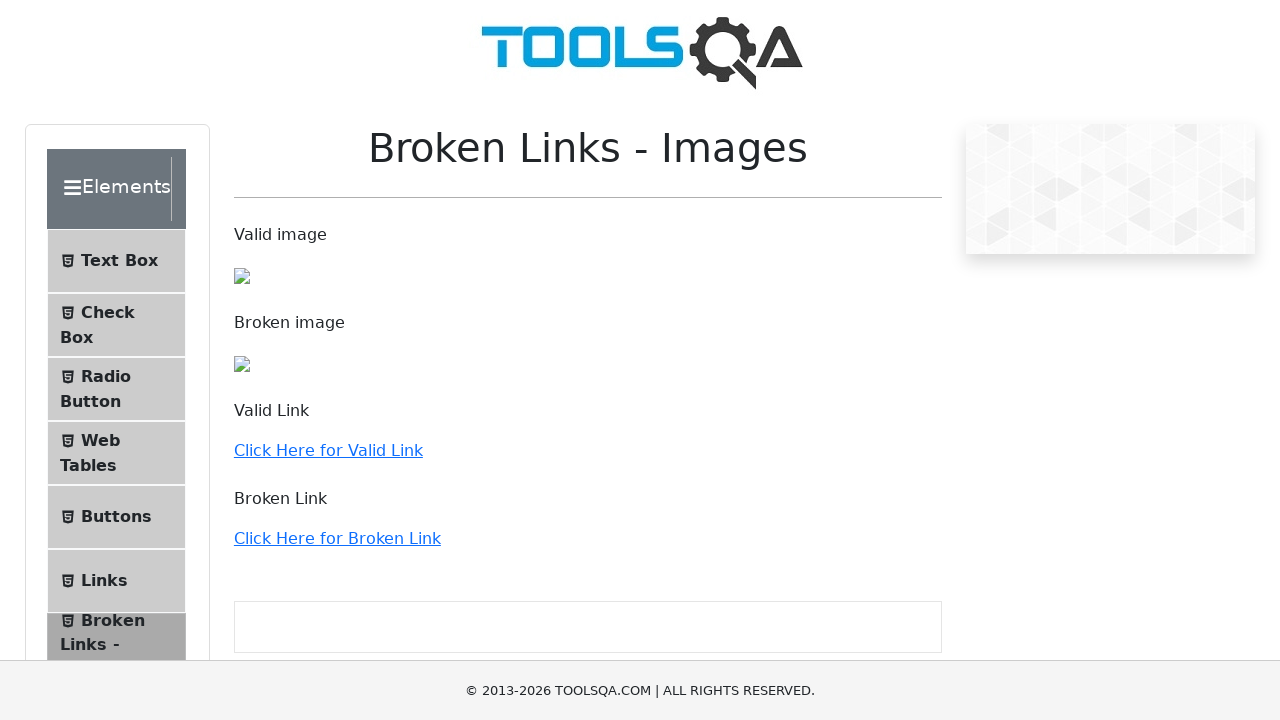

Waited for page to fully load (networkidle state)
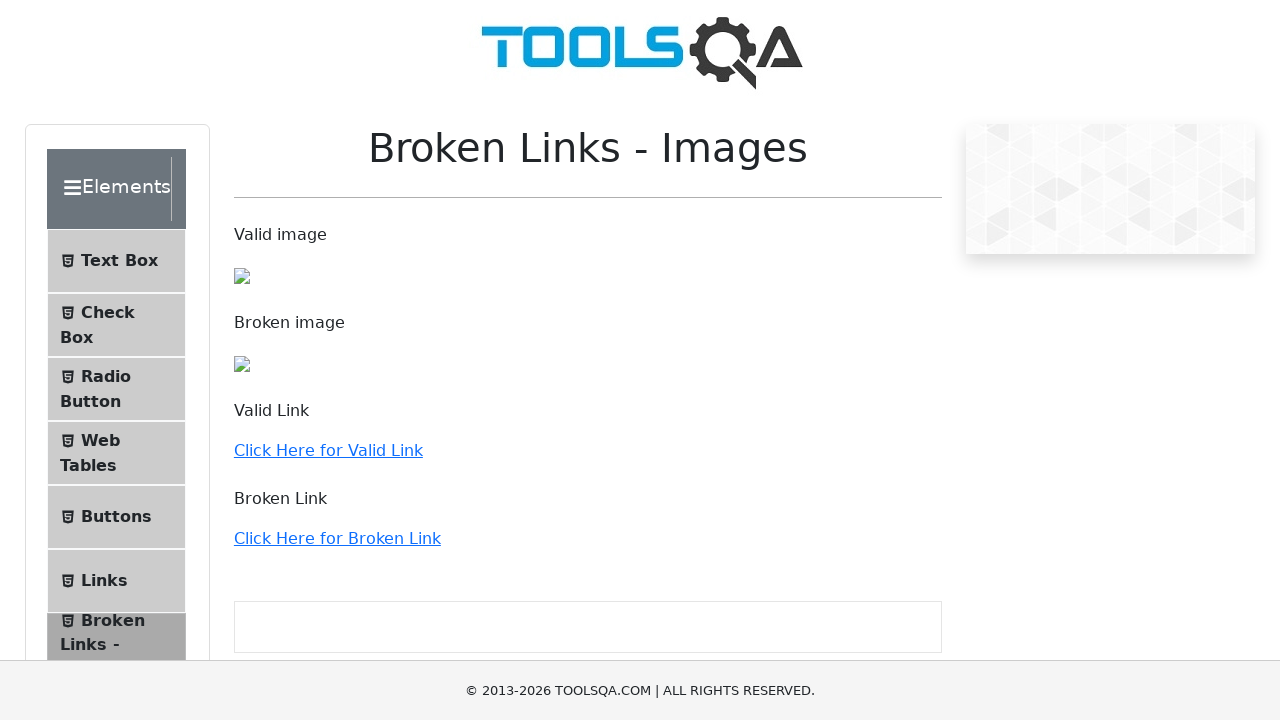

Located all image elements on the page
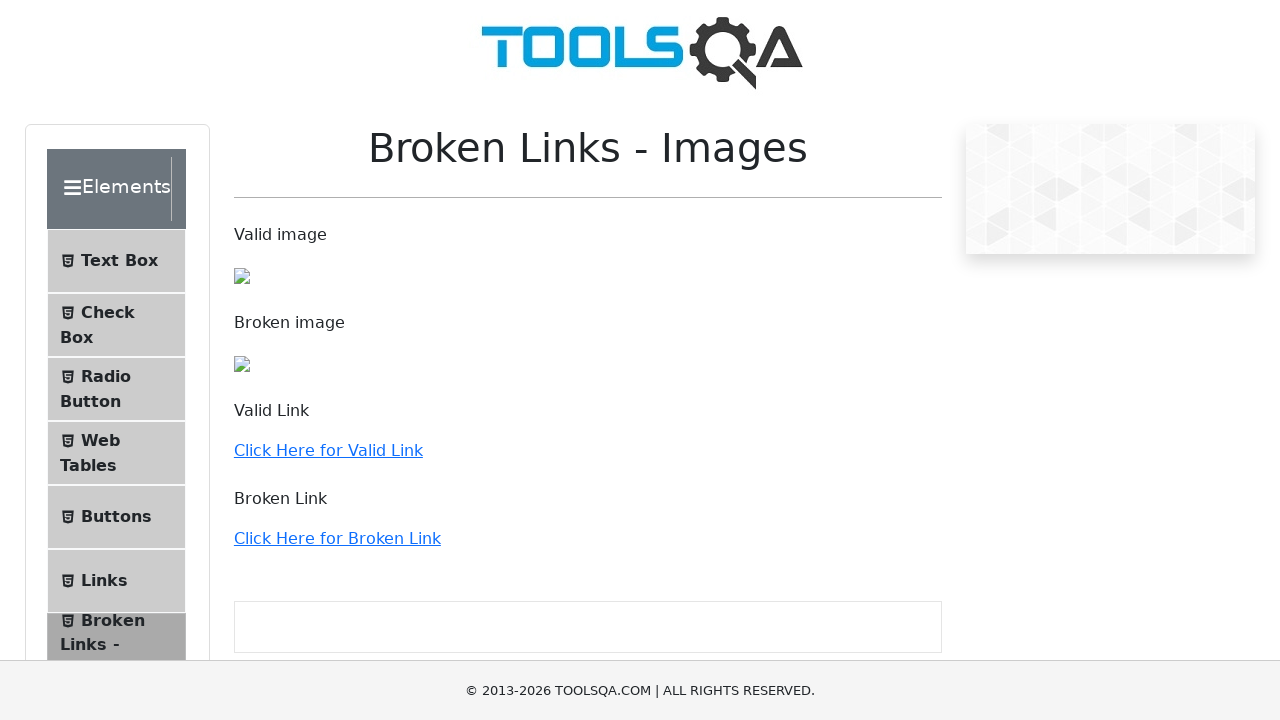

Verified that images are present on the page (count: 3)
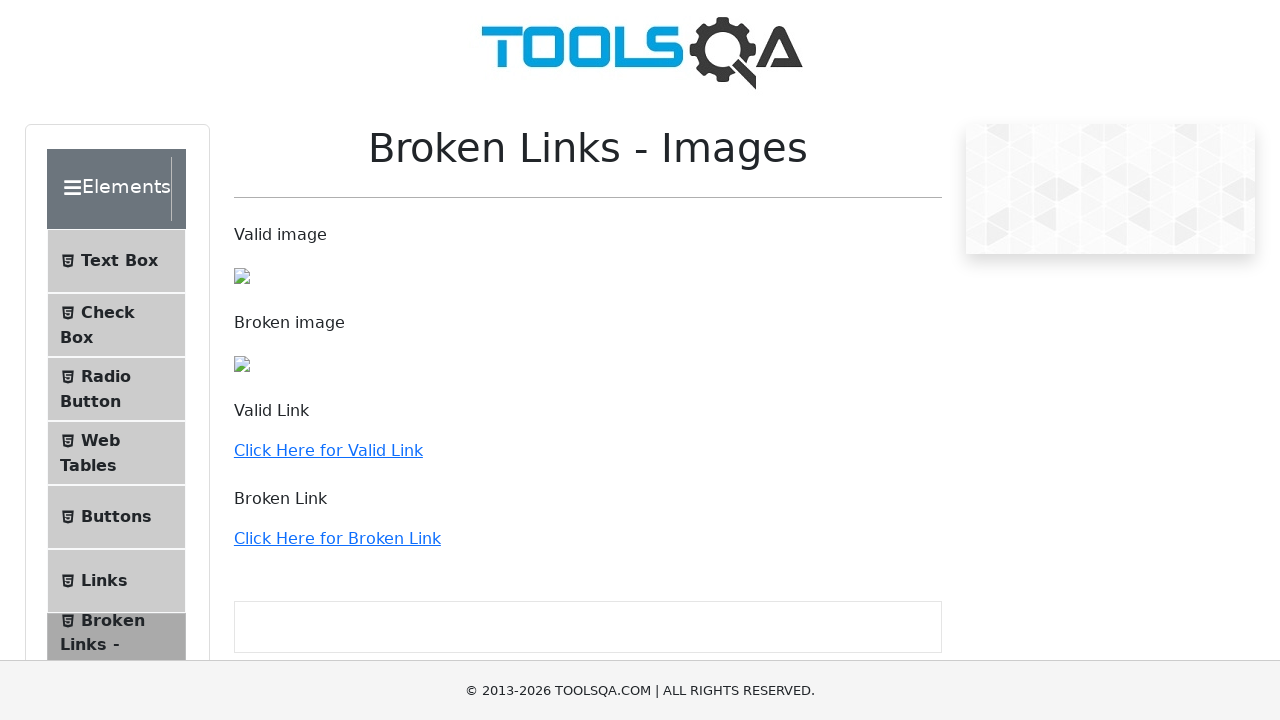

Located all link elements on the page
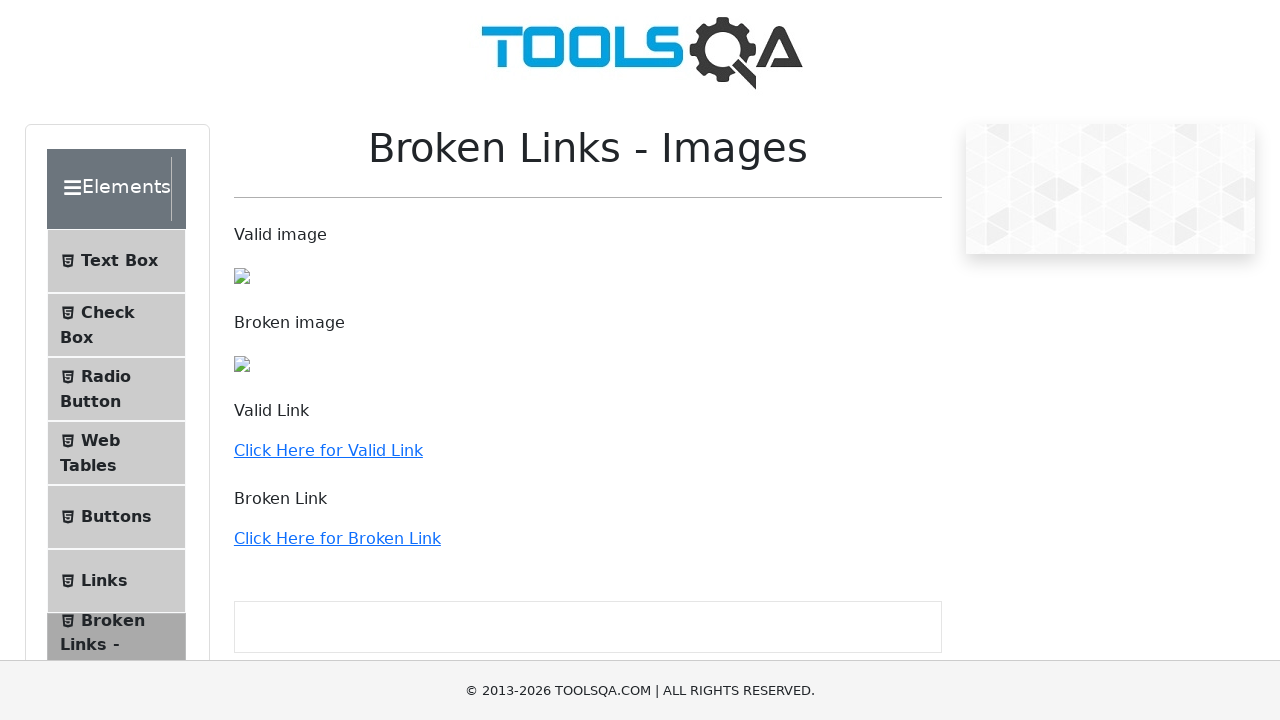

Verified that links are present on the page (count: 36)
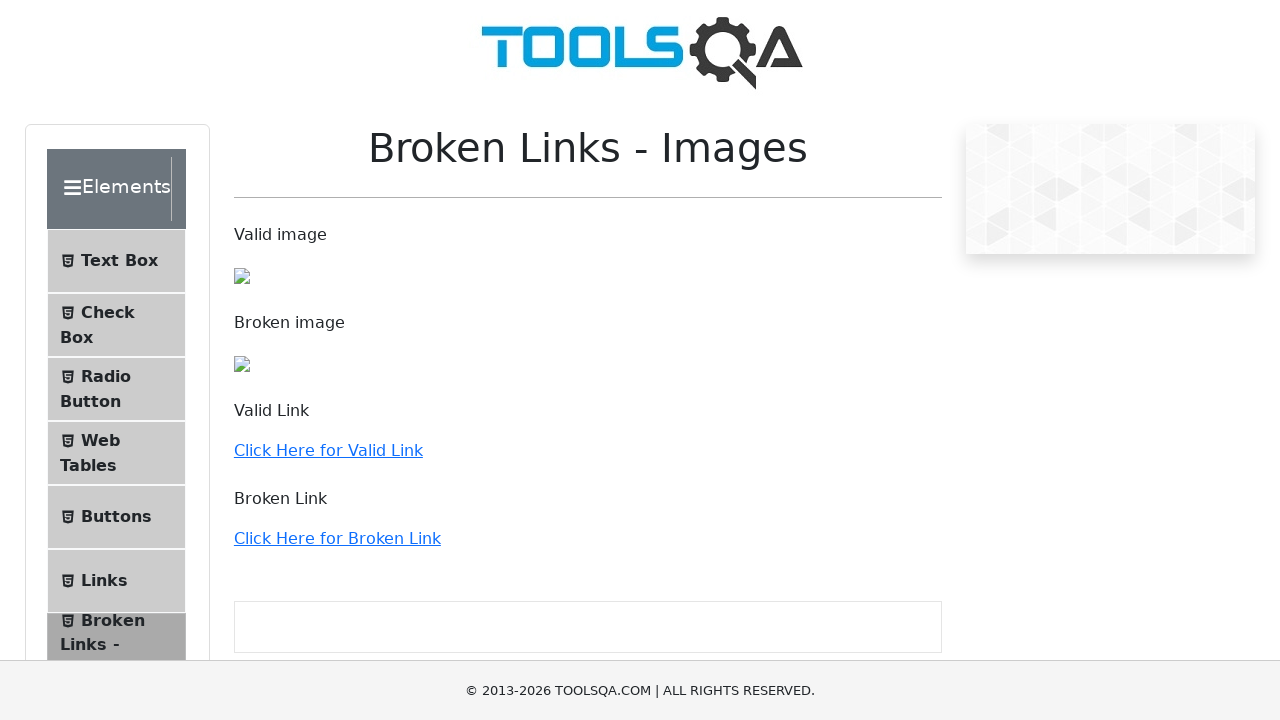

Retrieved the first link element
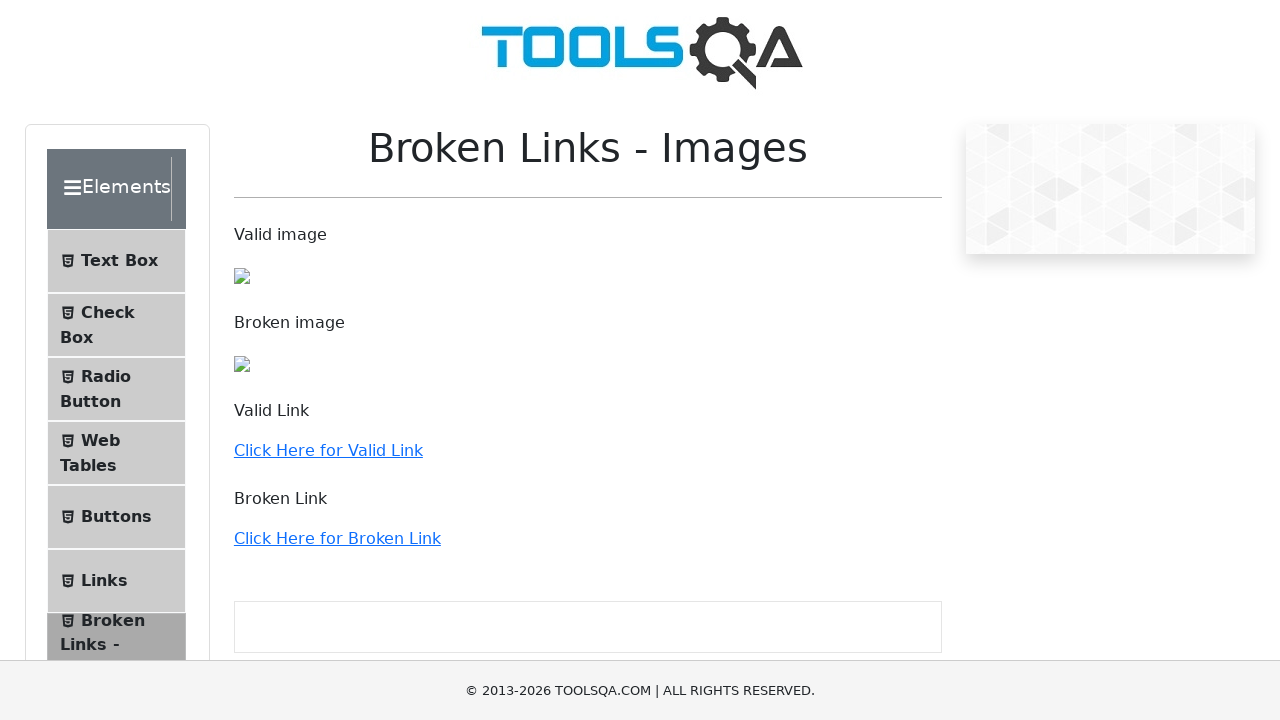

Clicked on the first visible link at (640, 50) on a >> nth=0
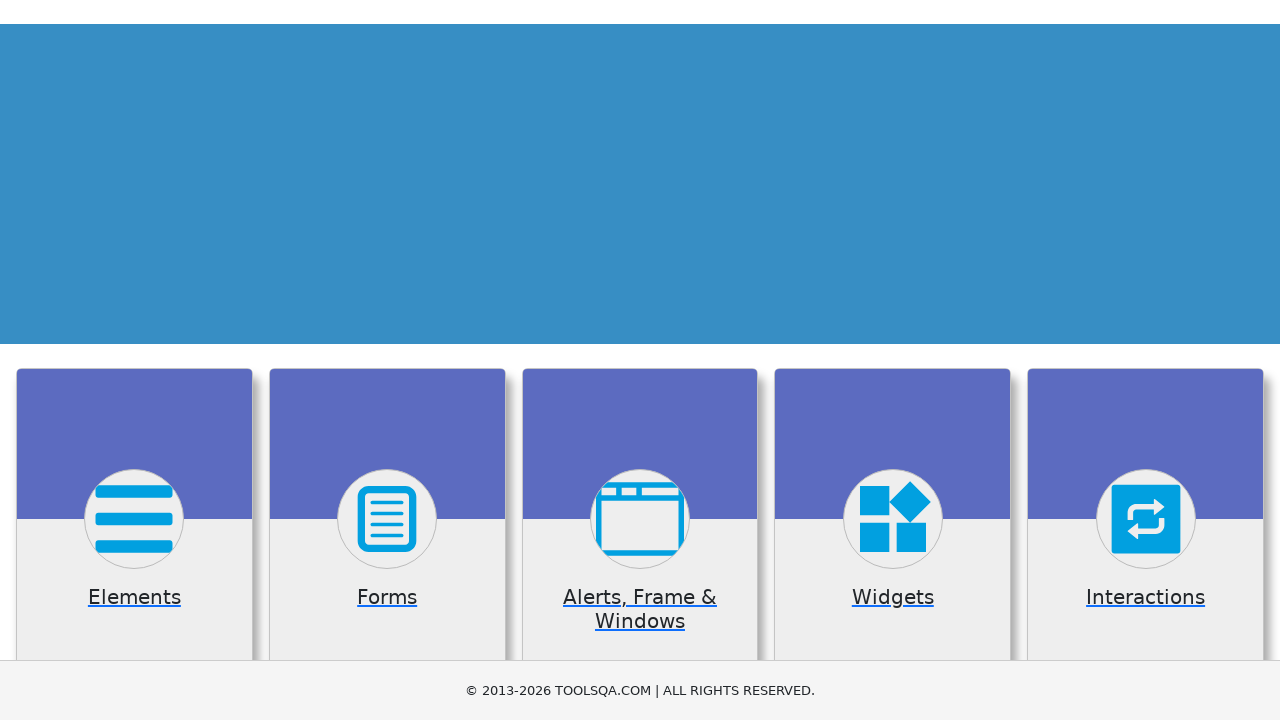

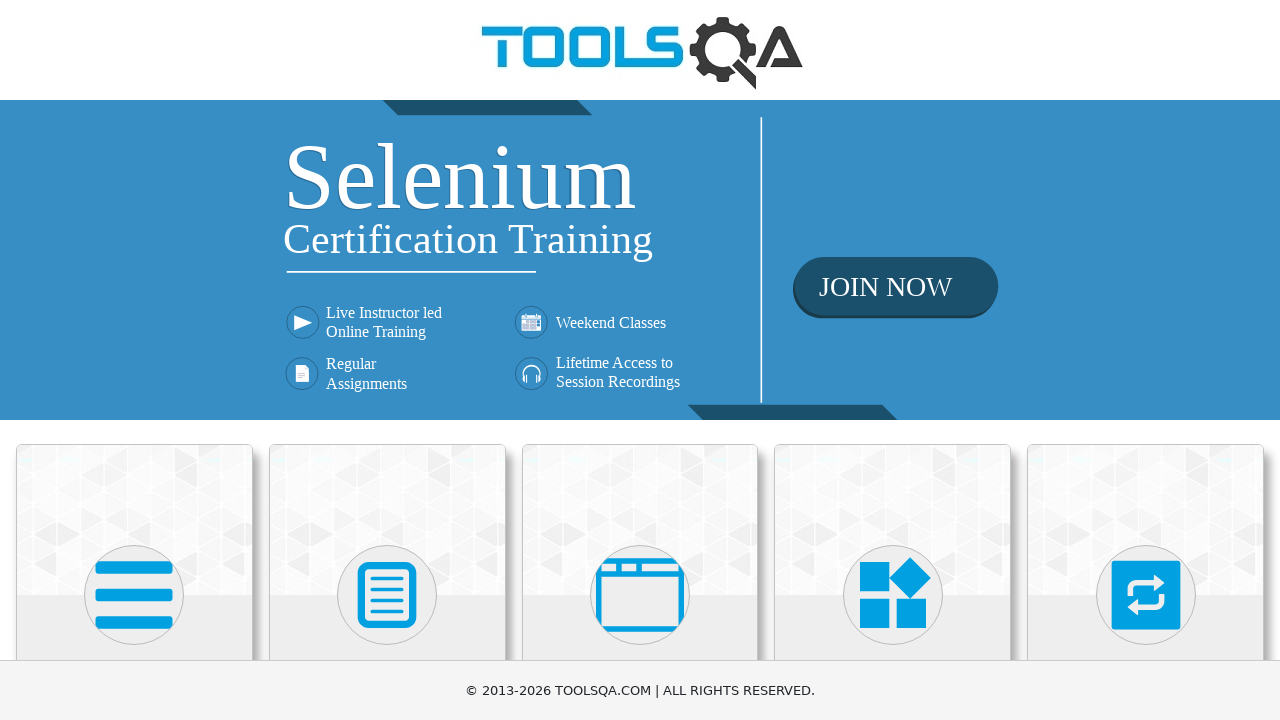